Tests username field validation with blank input of 30+ spaces (greater than 25 character limit)

Starting URL: https://buggy.justtestit.org/register

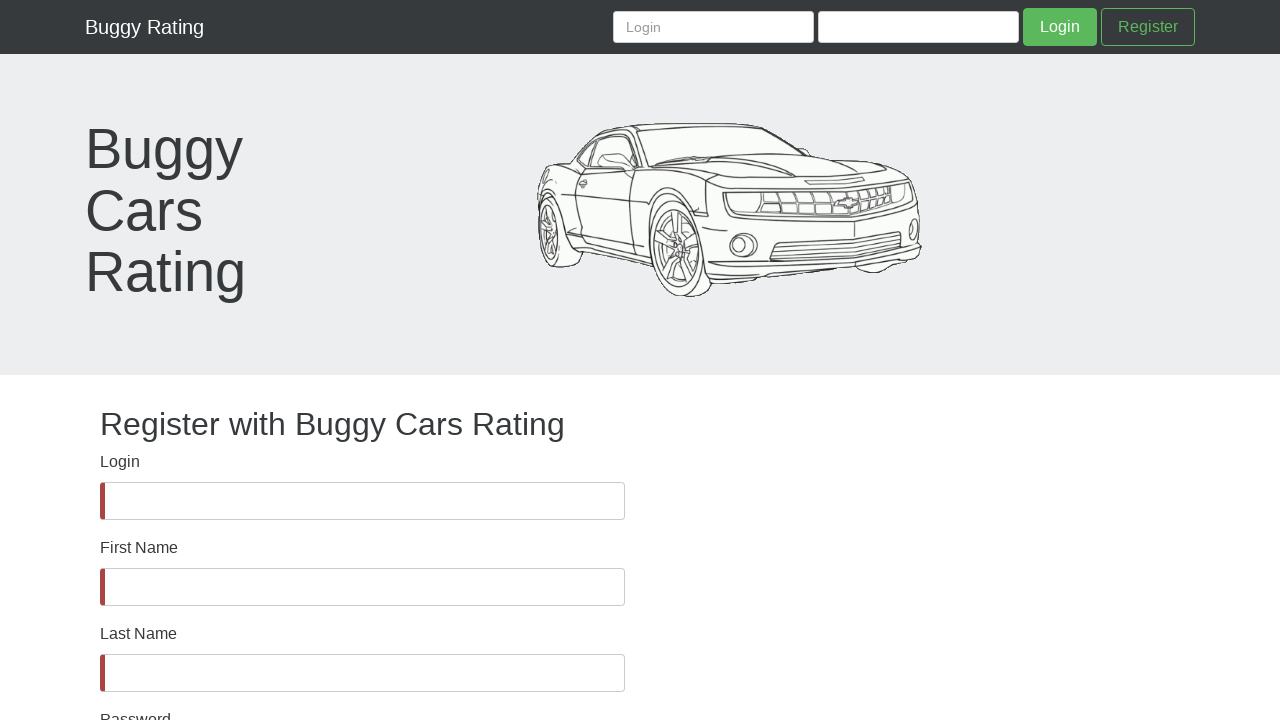

Verified username field is visible
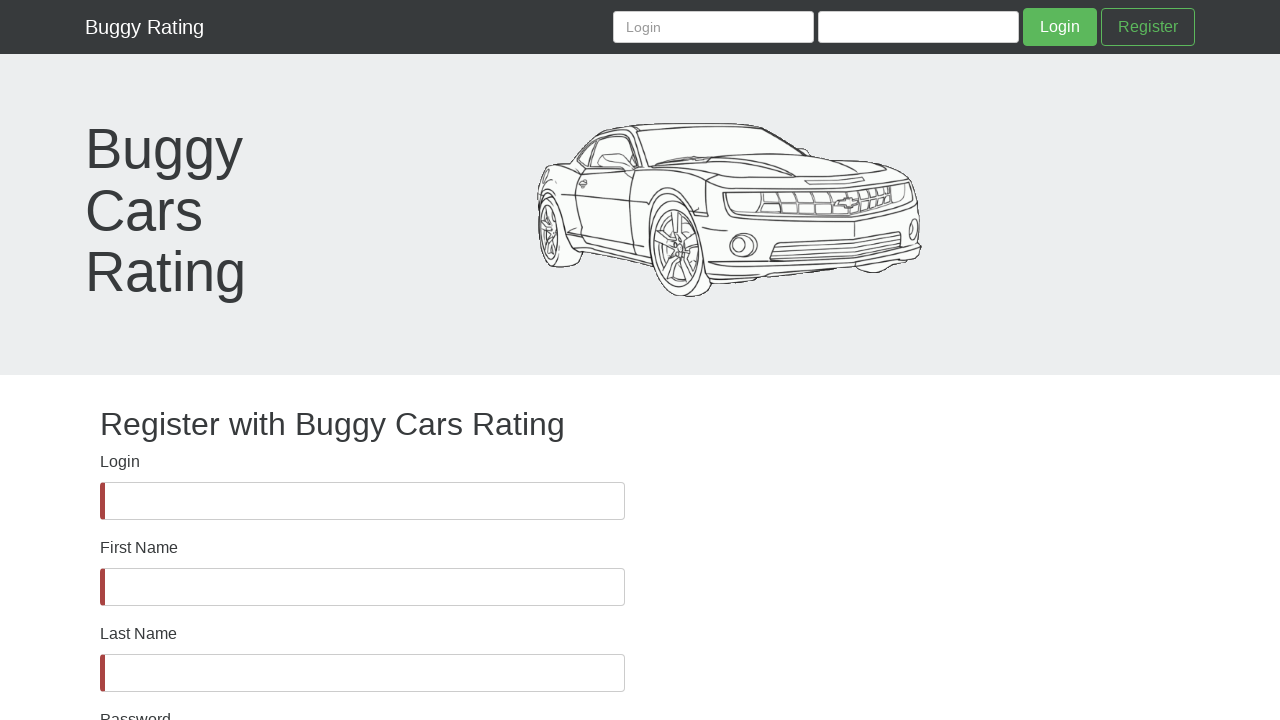

Filled username field with 30+ blank spaces (exceeding 25 character limit) on #username
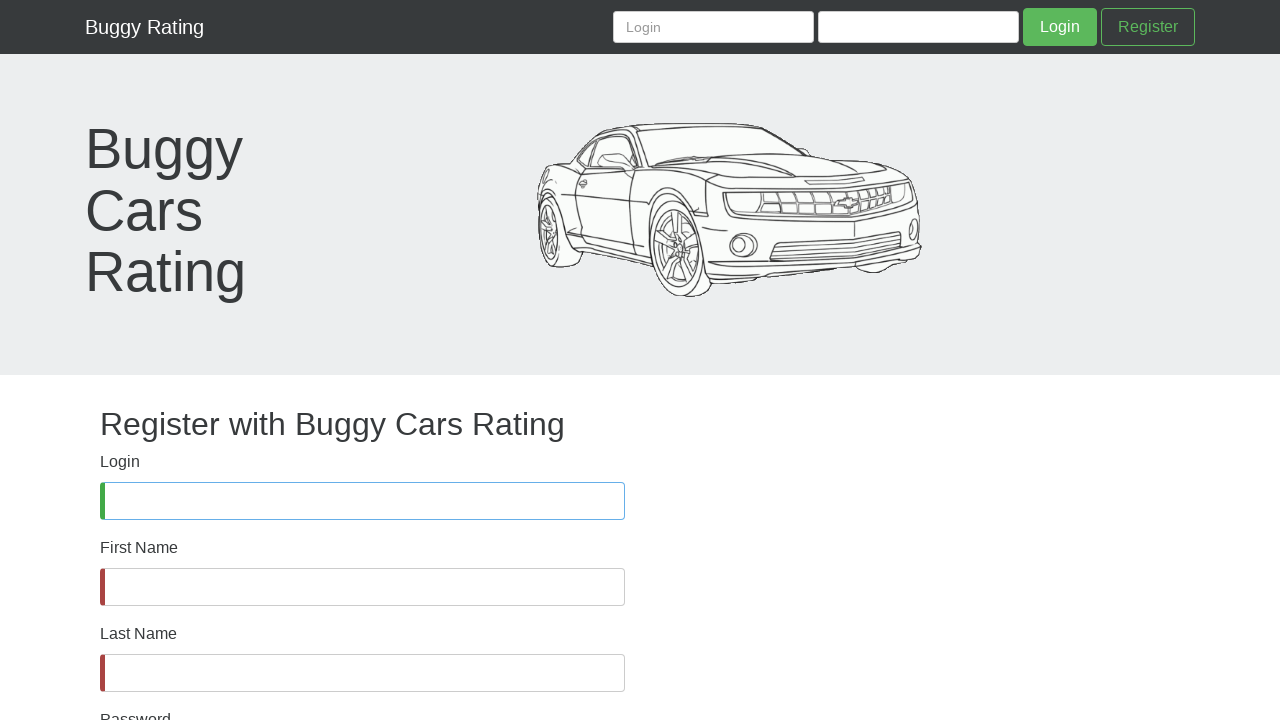

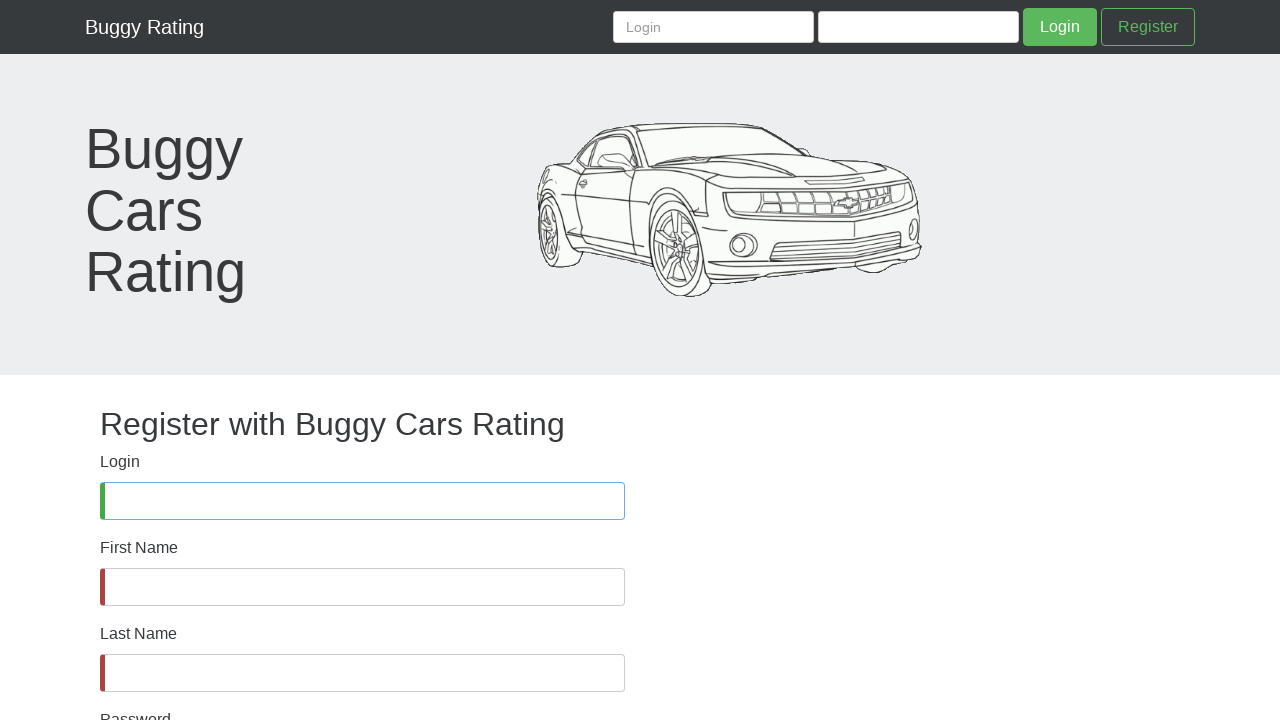